Navigates to a Selenium practice form page and fills in the first text input field with a name value.

Starting URL: https://www.techlistic.com/p/selenium-practice-form.html

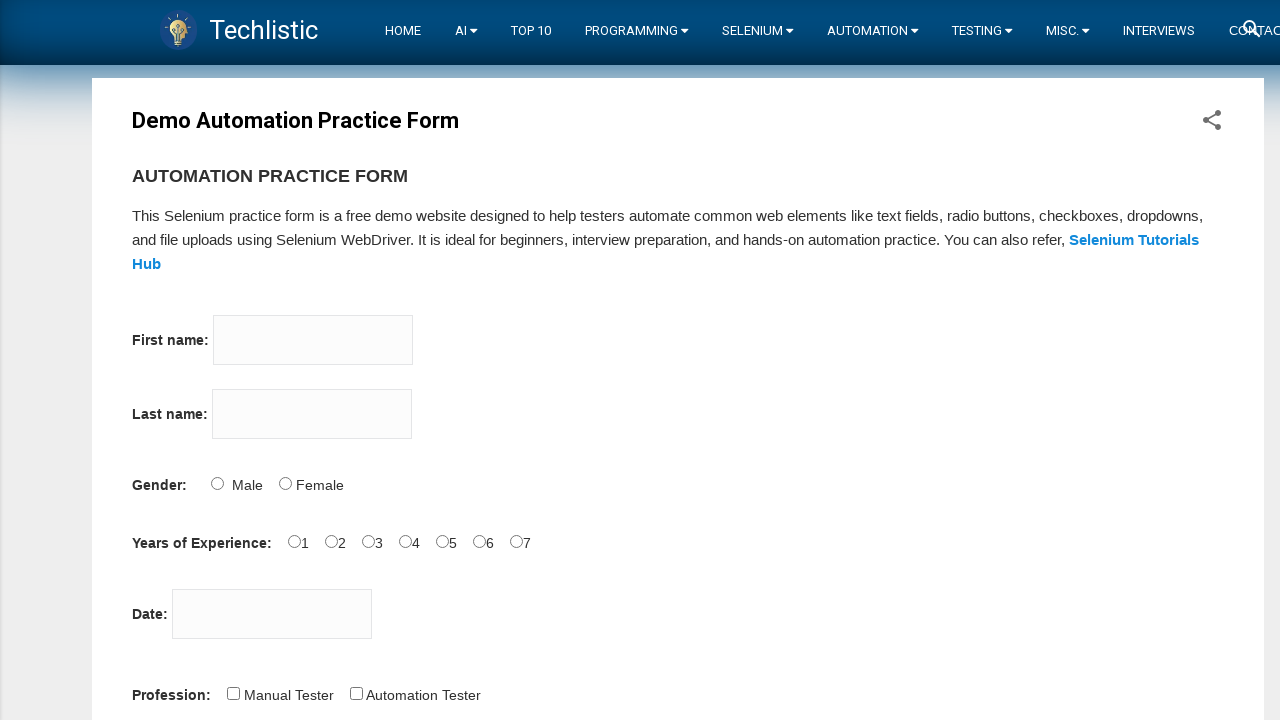

Navigated to Selenium practice form page
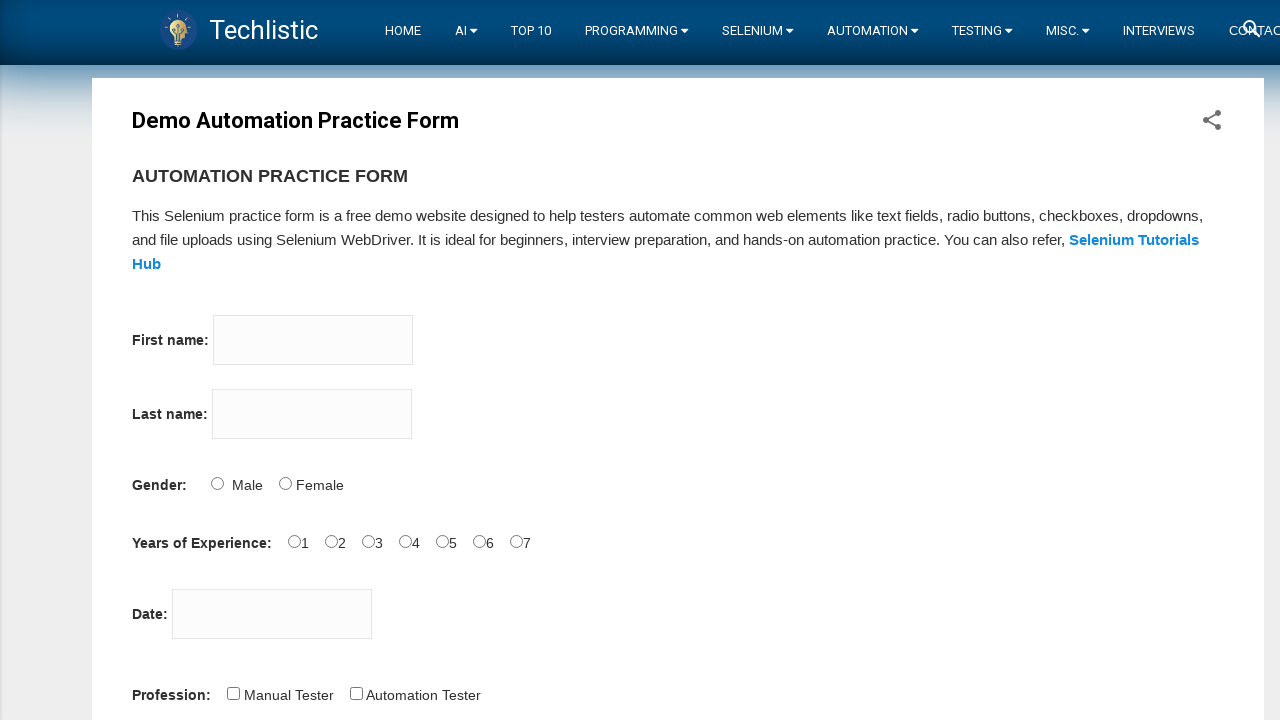

Filled first text input field with name 'Sagandeep' on input[type='text']
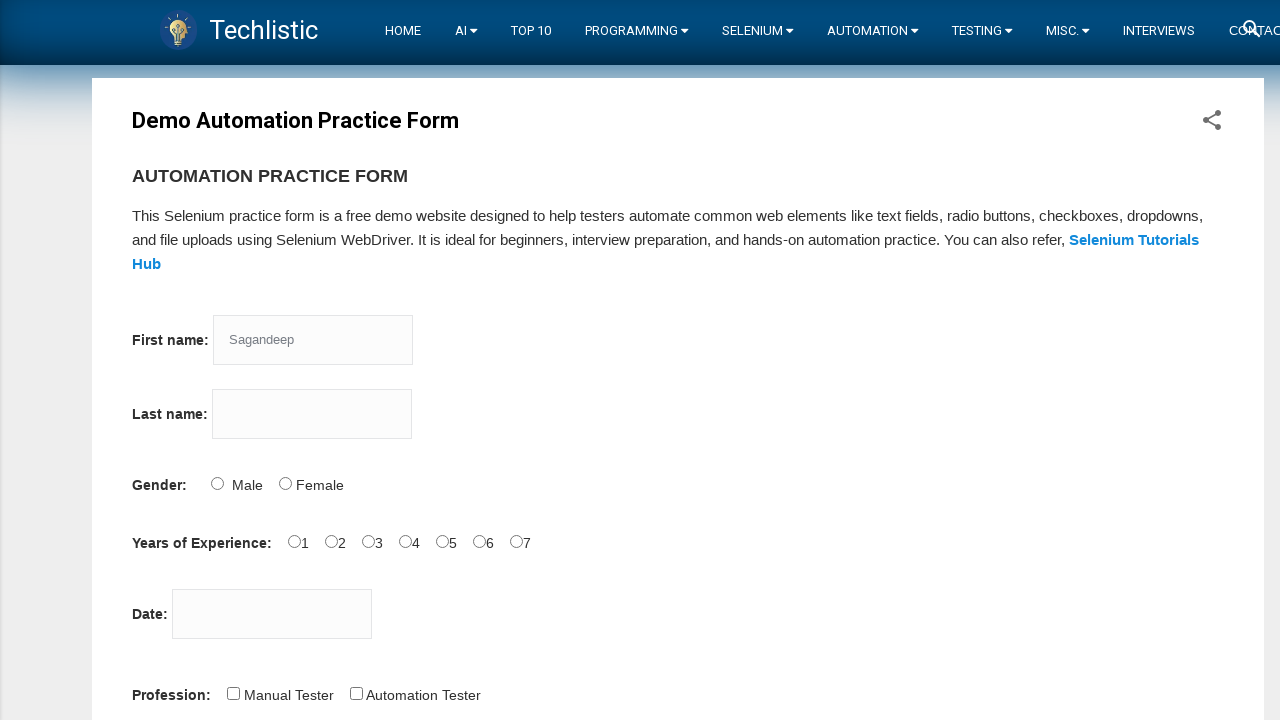

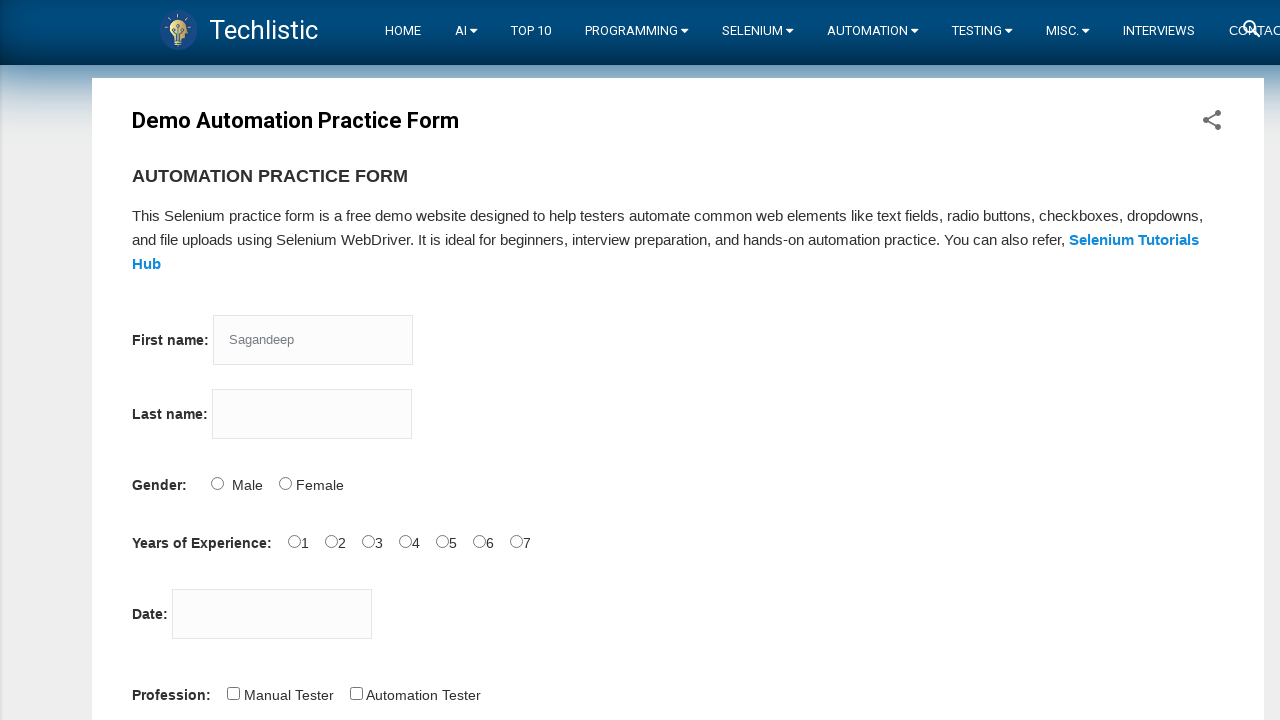